Tests search functionality by typing different names into the search field - iterates through a list of people names

Starting URL: http://zero.webappsecurity.com/index.html

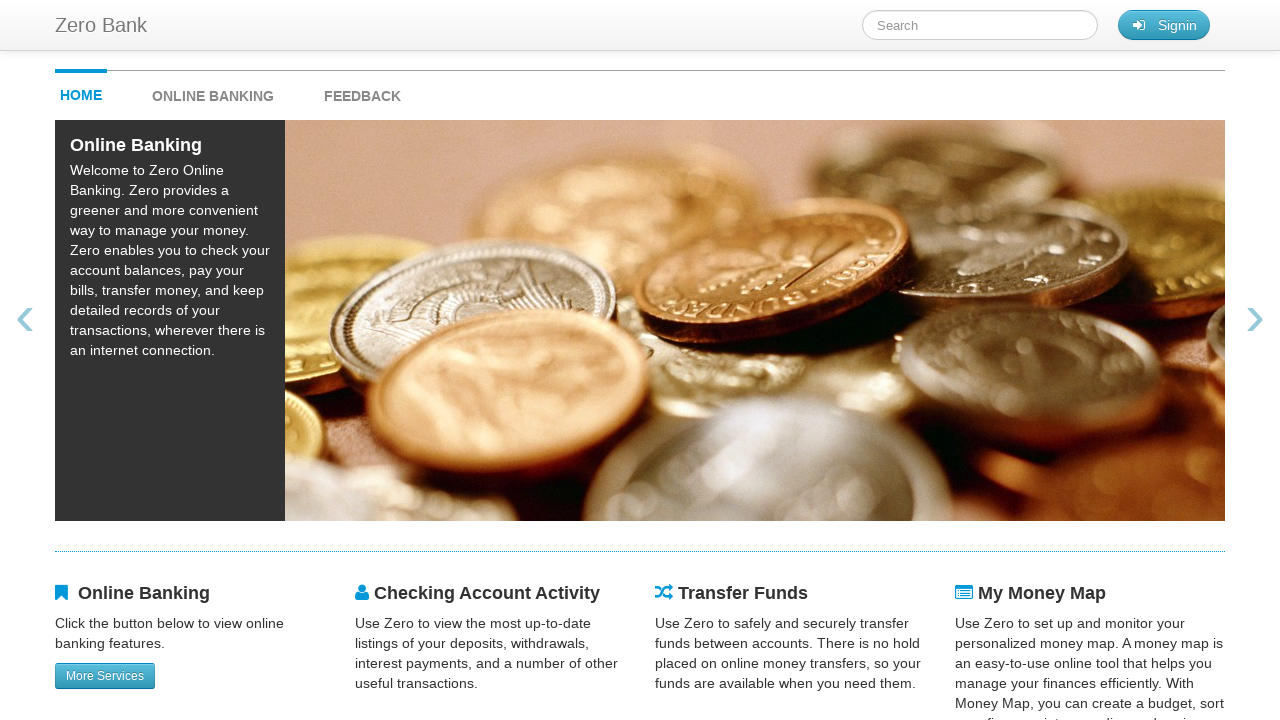

Filled search field with 'Mike' on #searchTerm
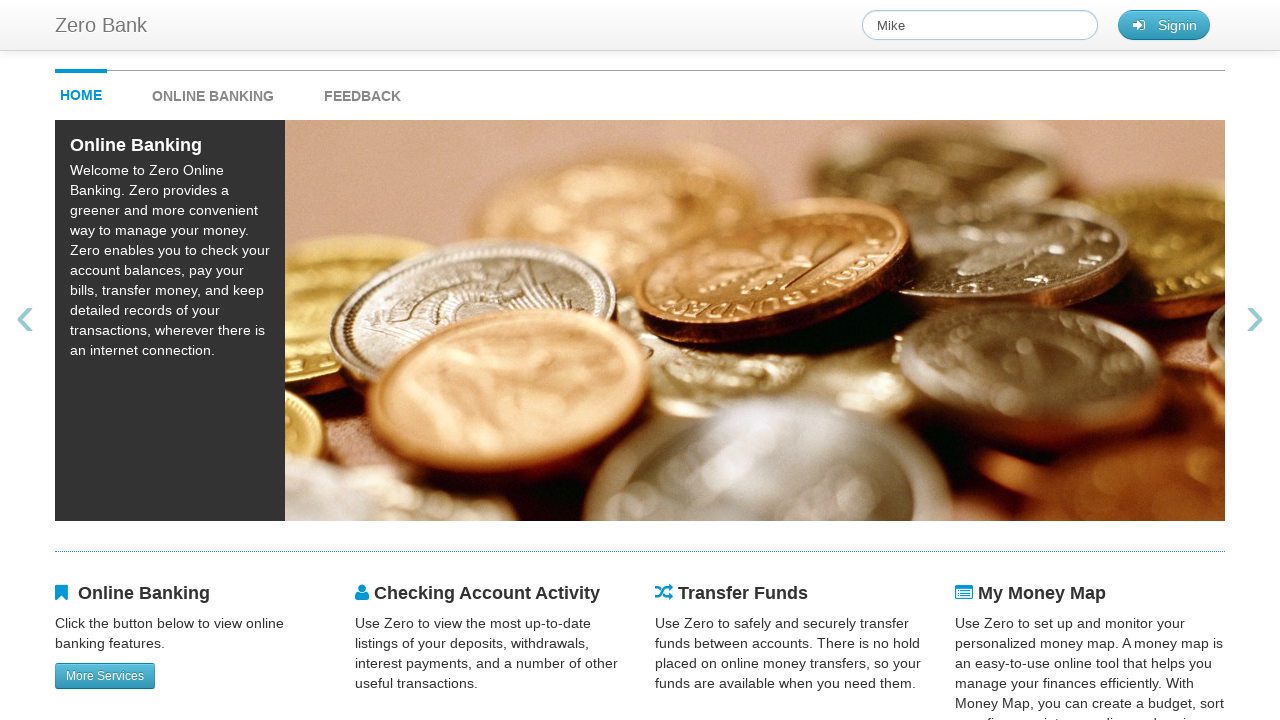

Waited for search results to load for 'Mike'
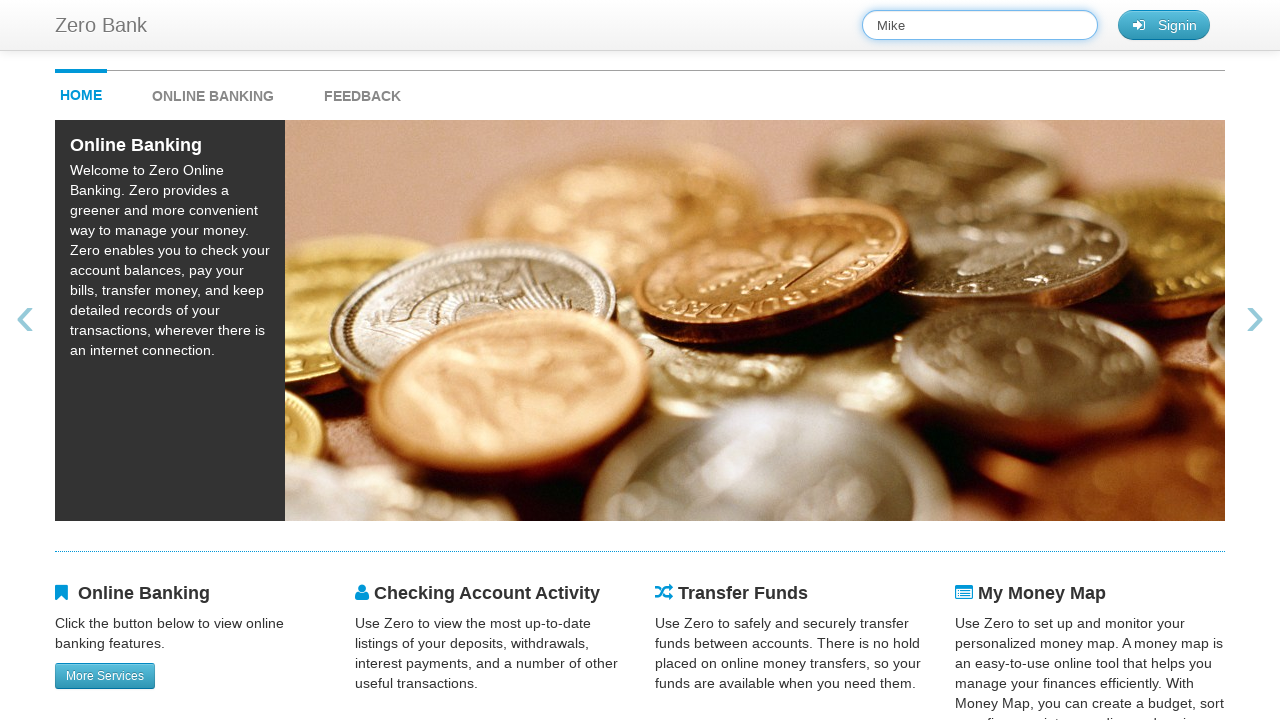

Cleared search field for next iteration on #searchTerm
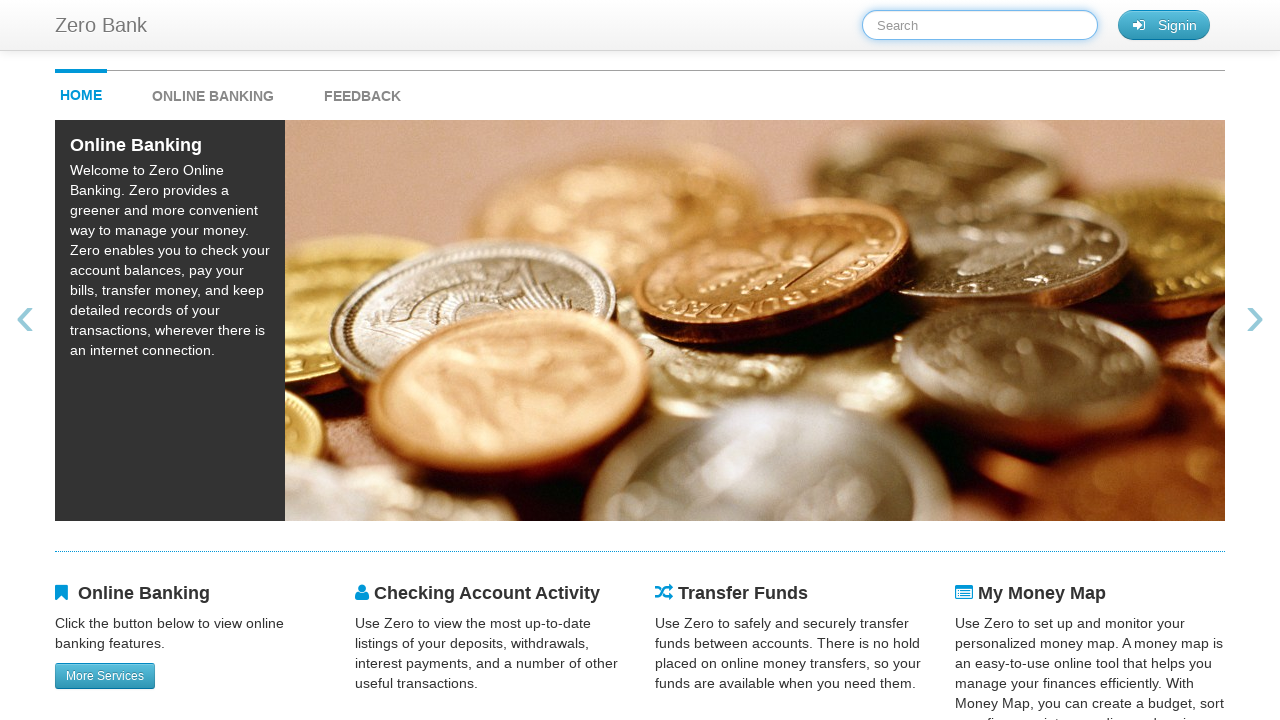

Filled search field with 'Judy' on #searchTerm
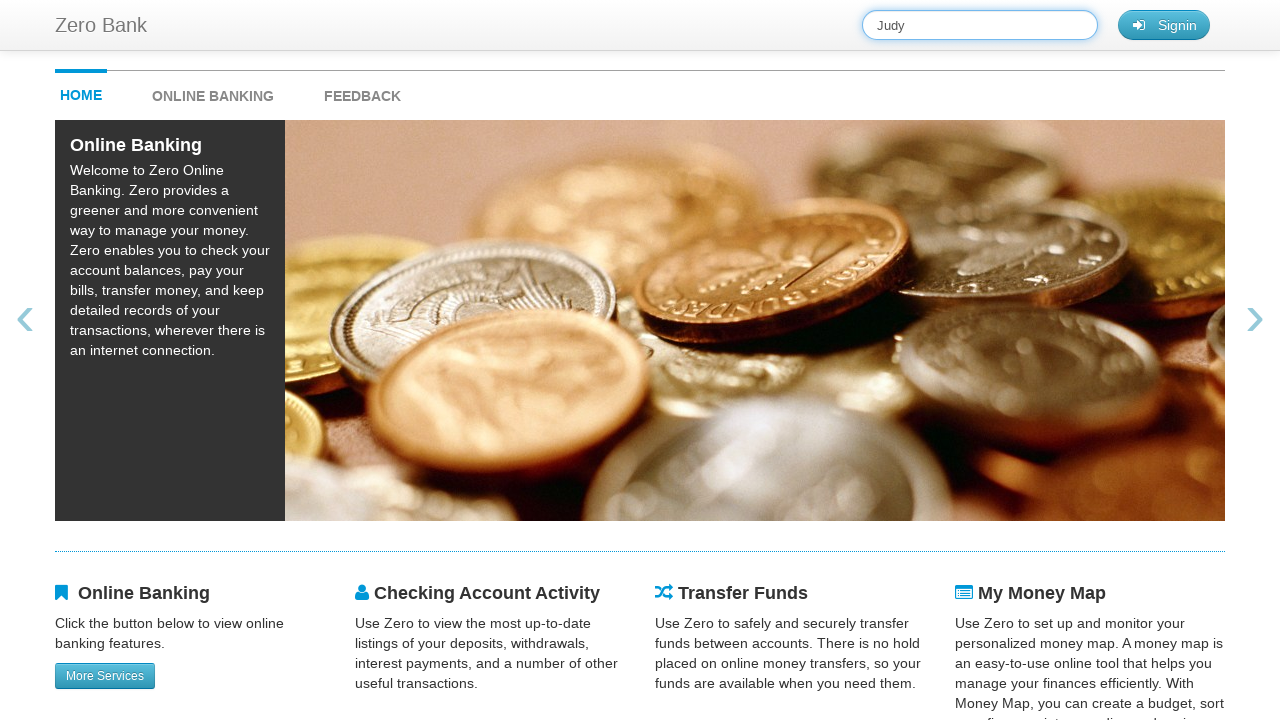

Waited for search results to load for 'Judy'
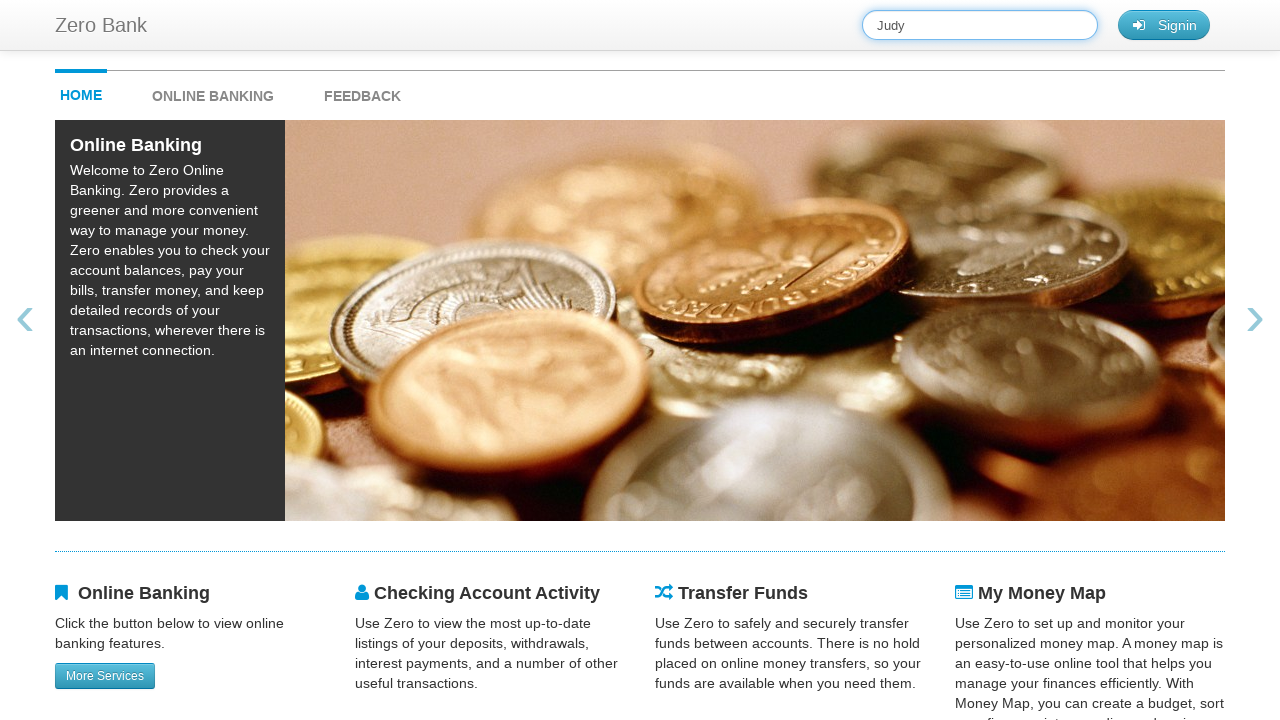

Cleared search field for next iteration on #searchTerm
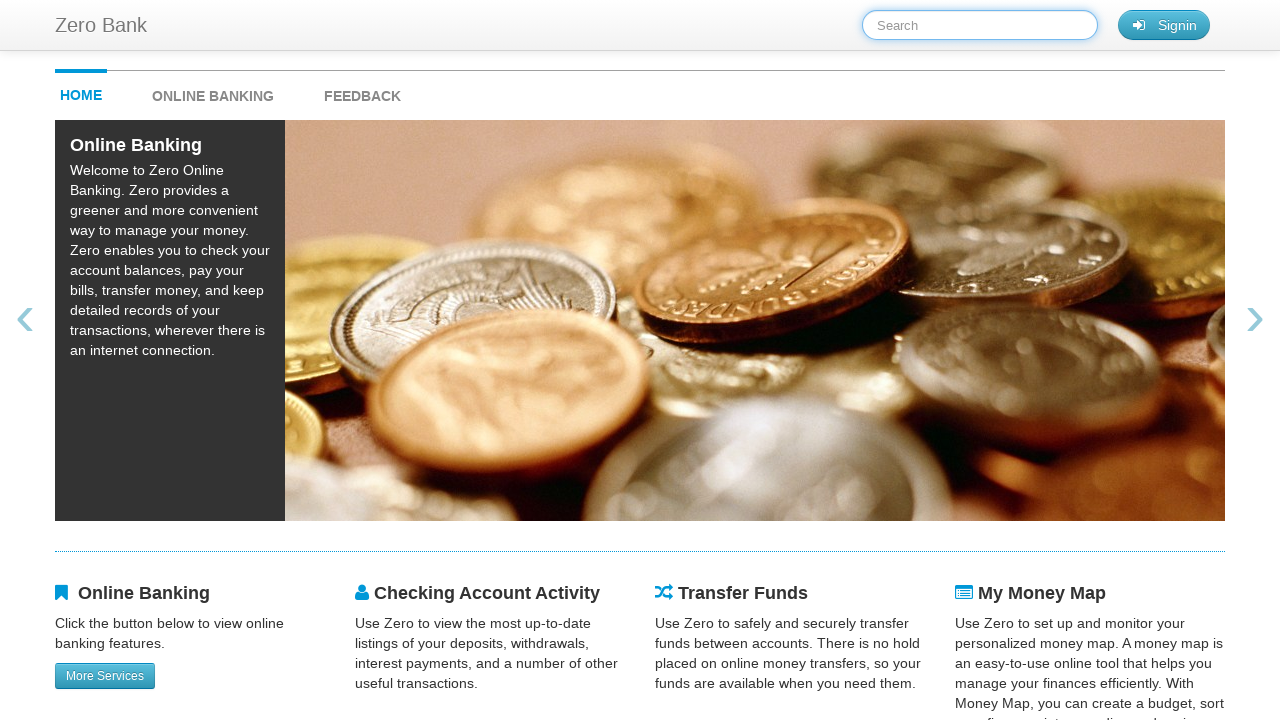

Filled search field with 'Peter' on #searchTerm
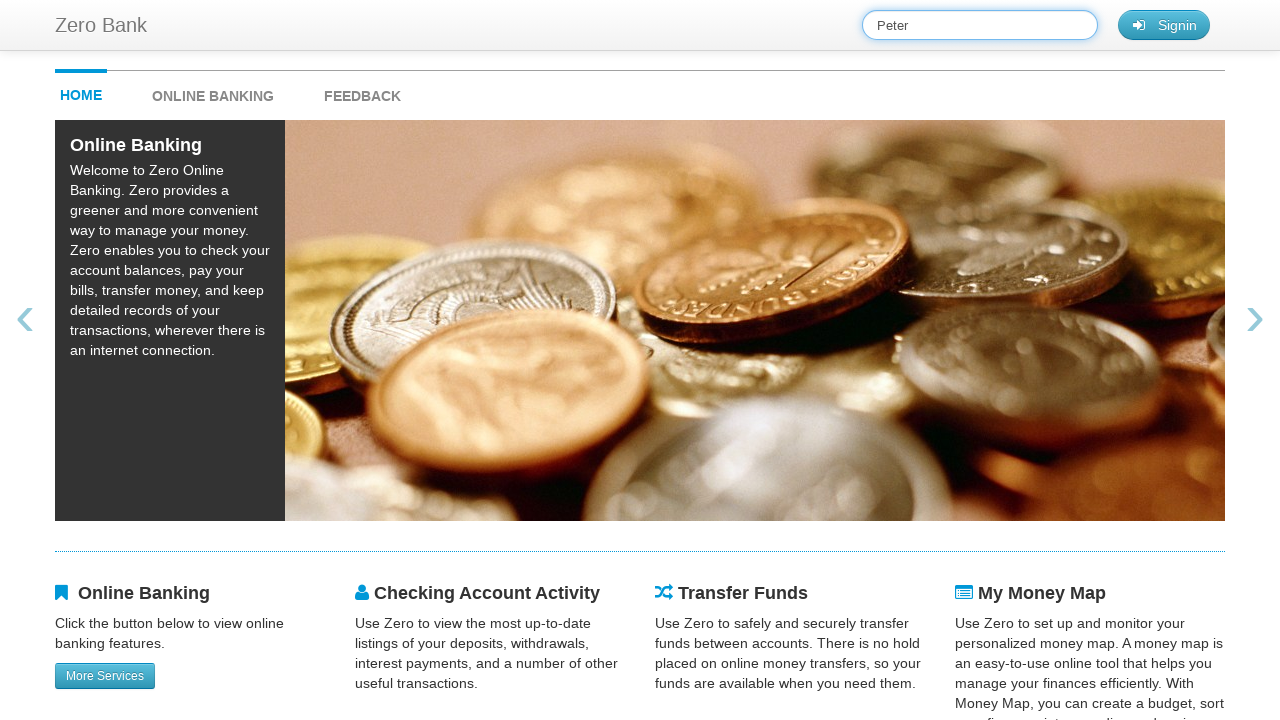

Waited for search results to load for 'Peter'
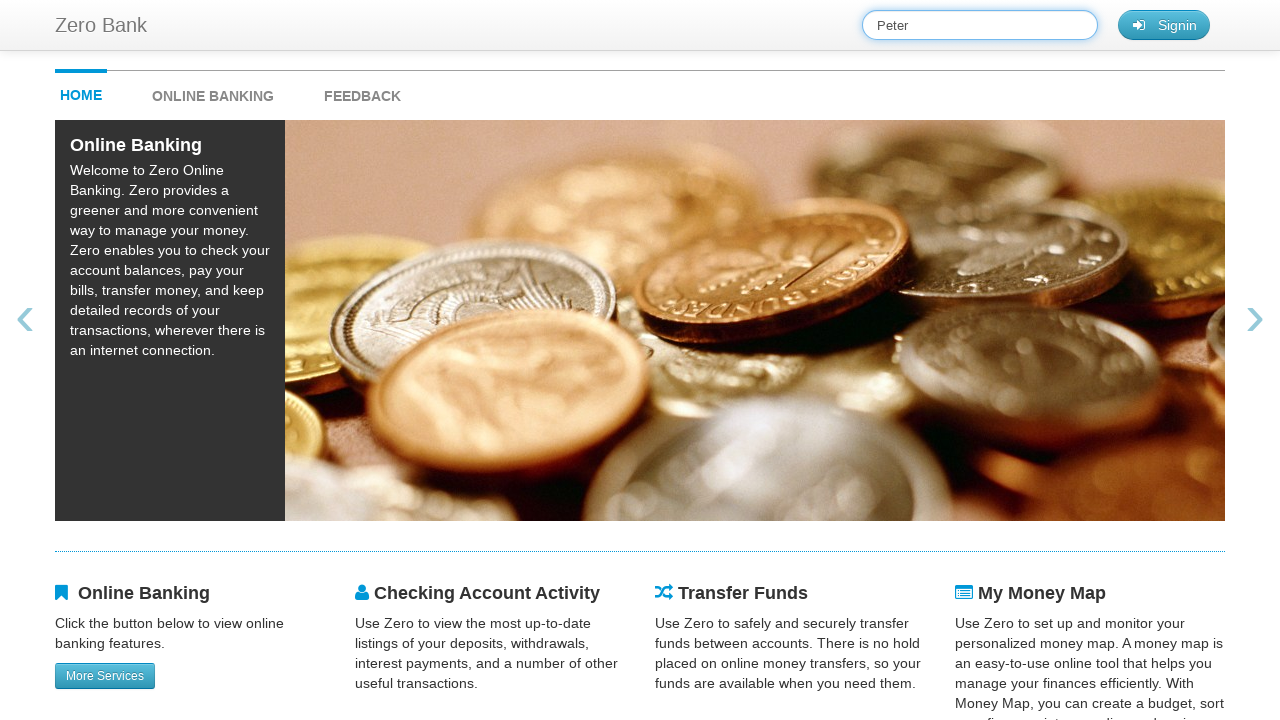

Cleared search field for next iteration on #searchTerm
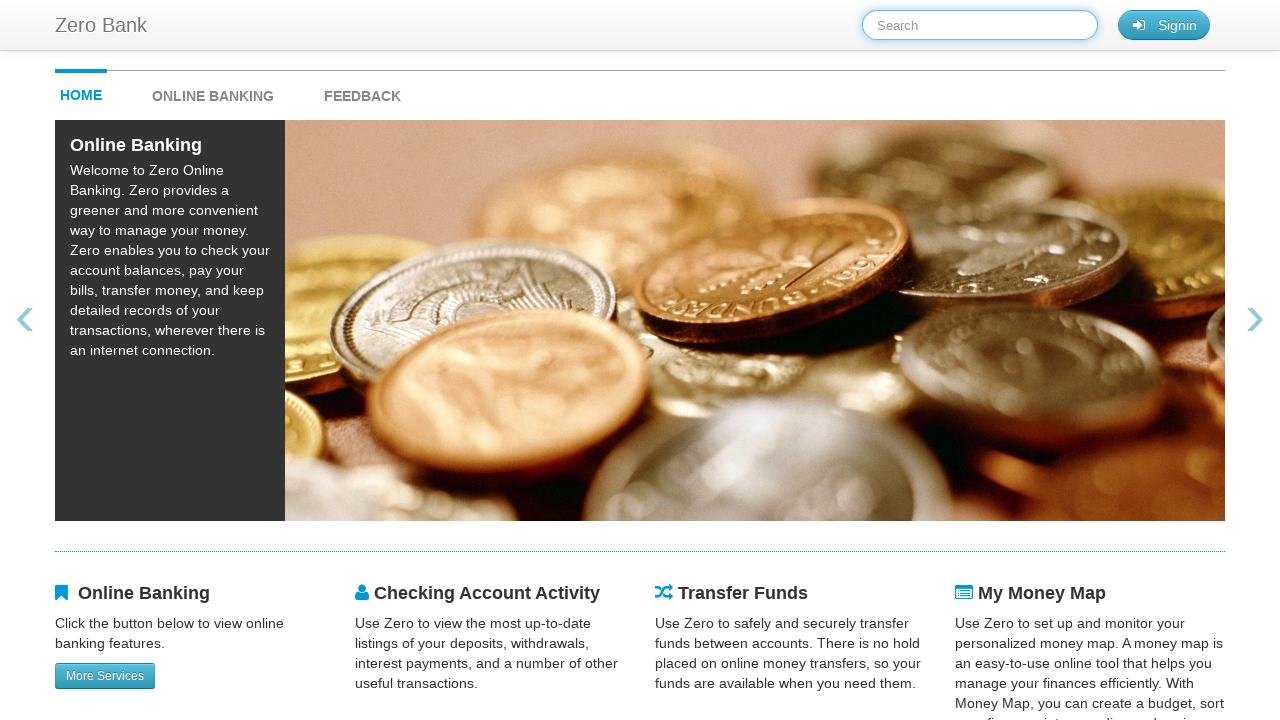

Filled search field with 'Elon' on #searchTerm
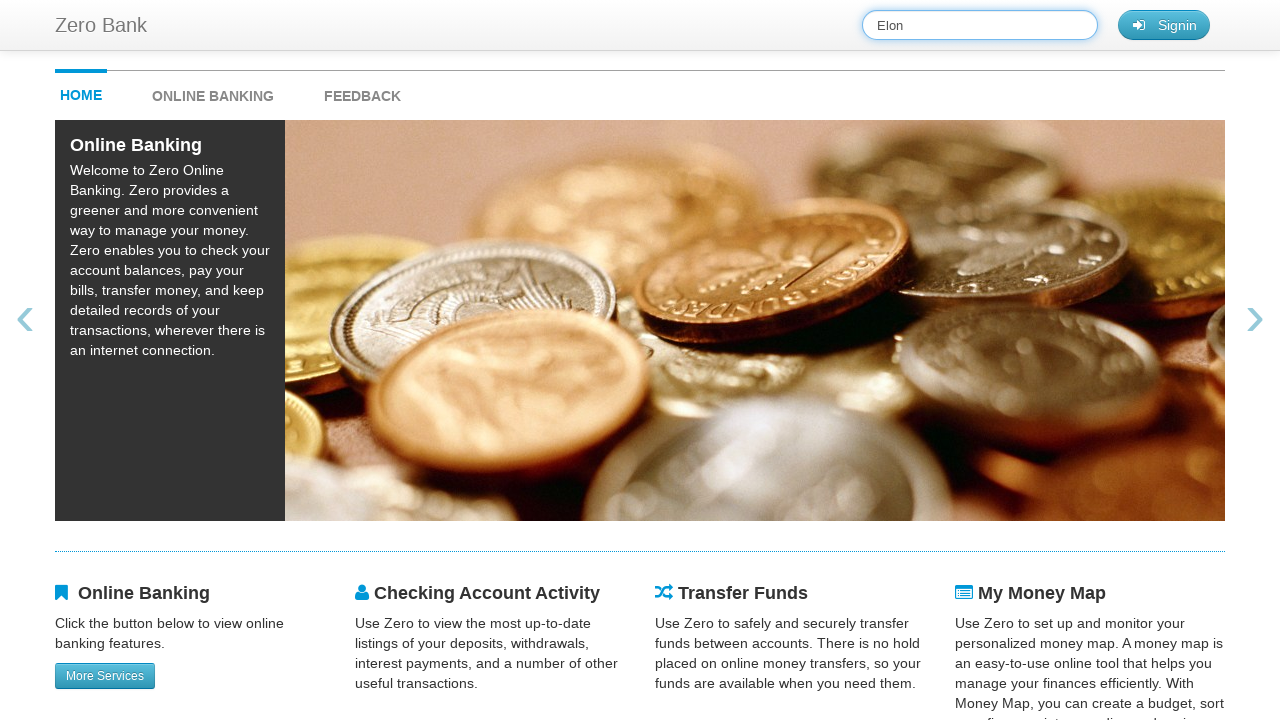

Waited for search results to load for 'Elon'
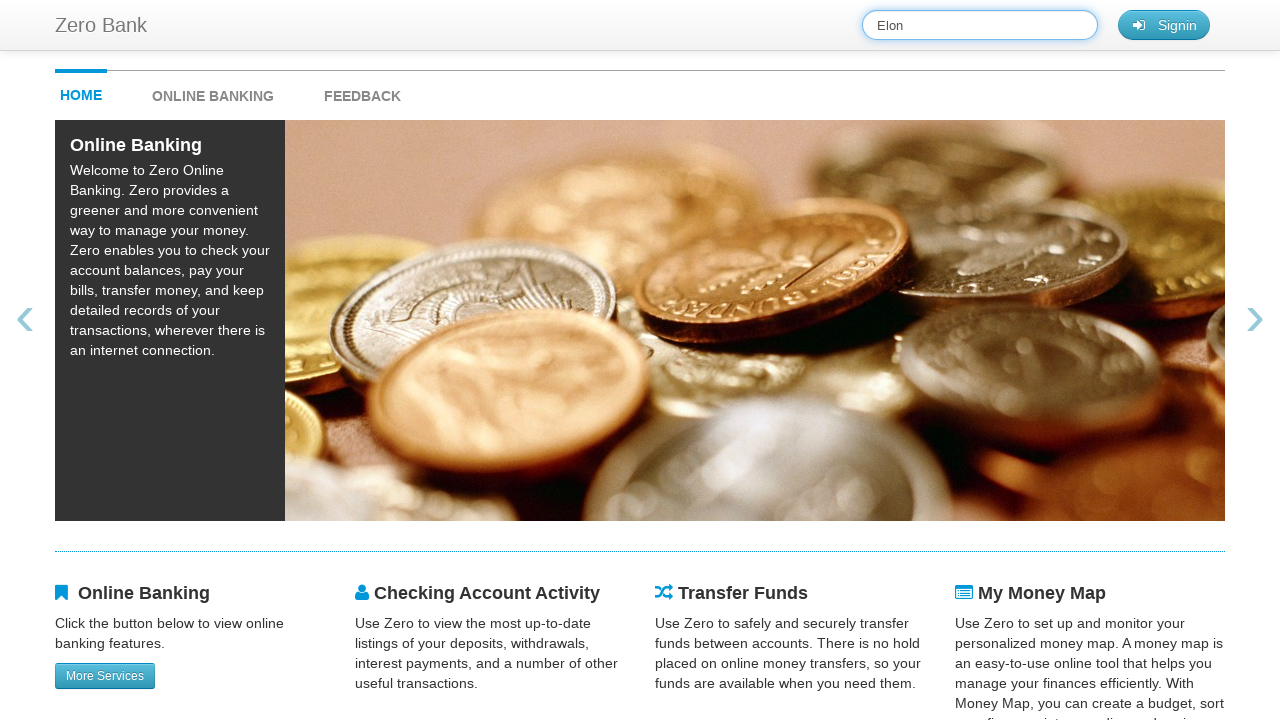

Cleared search field for next iteration on #searchTerm
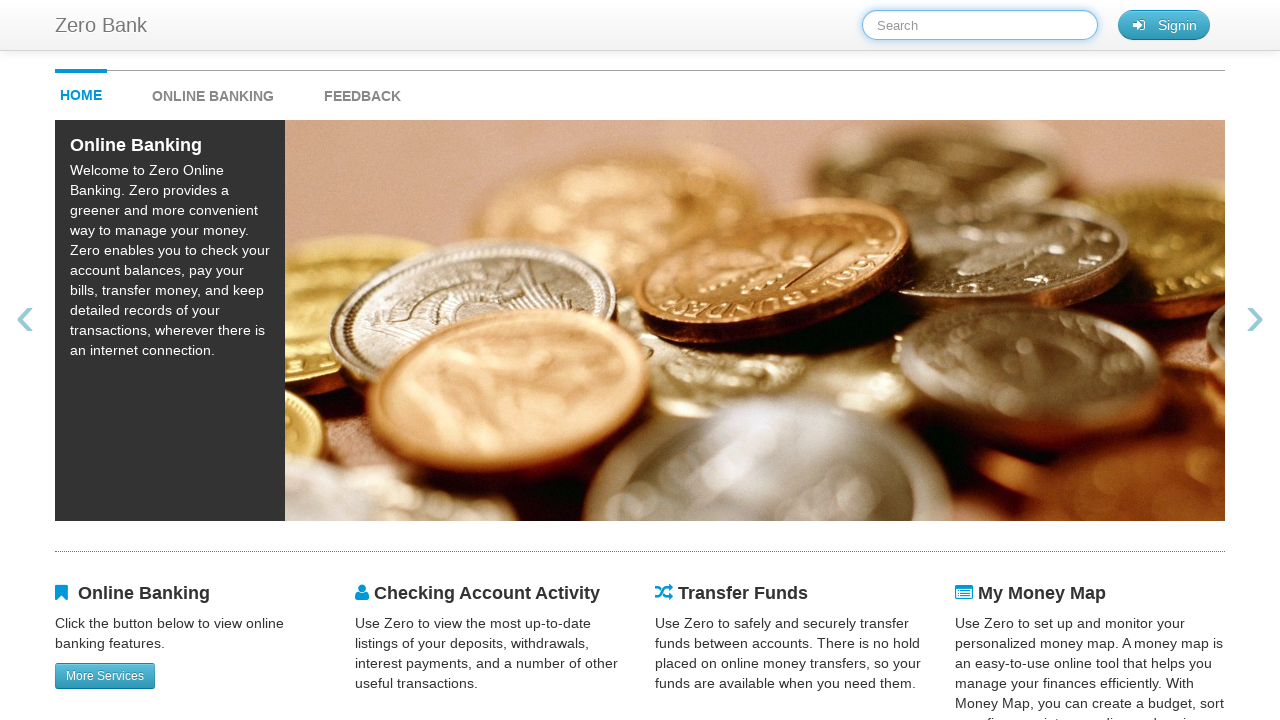

Filled search field with 'Alice' on #searchTerm
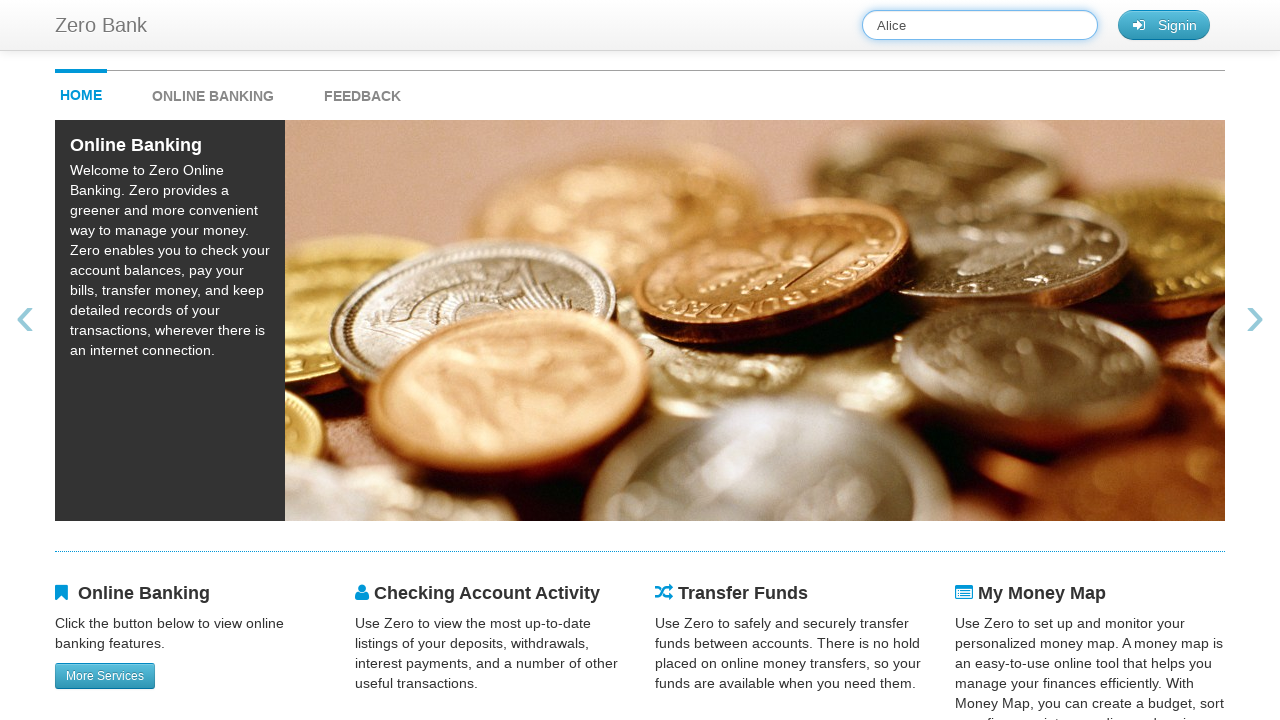

Waited for search results to load for 'Alice'
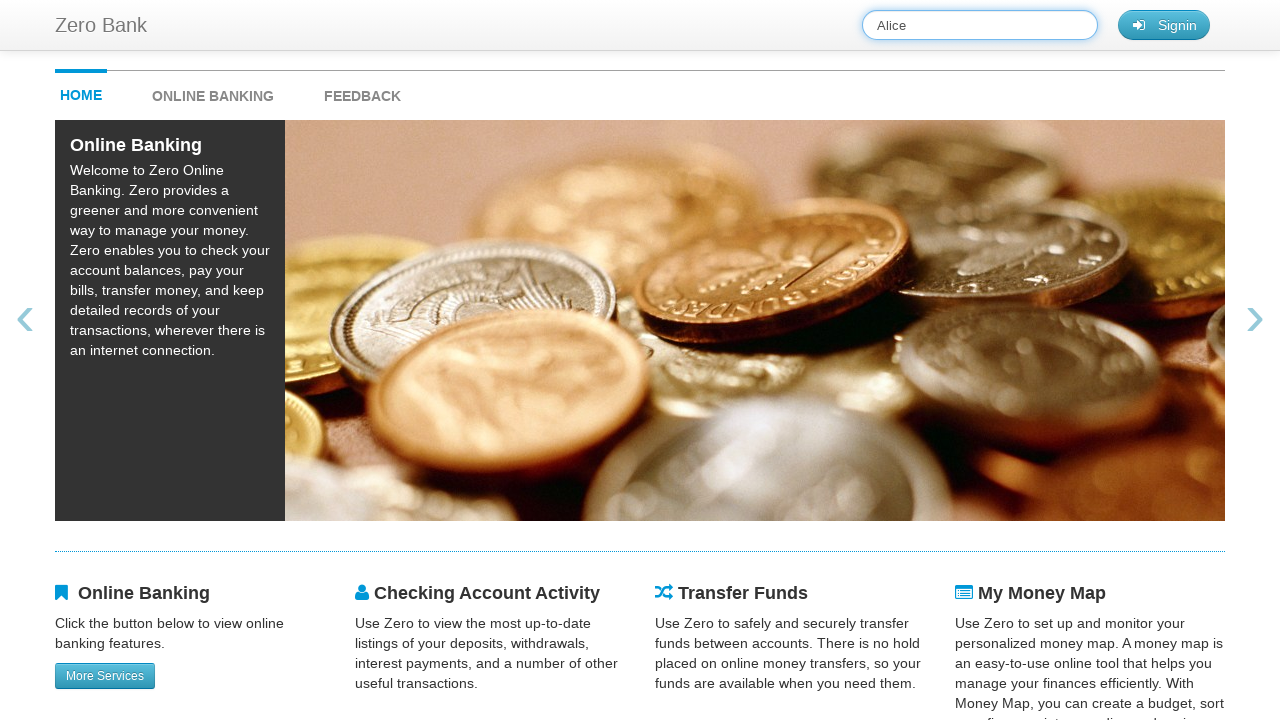

Cleared search field for next iteration on #searchTerm
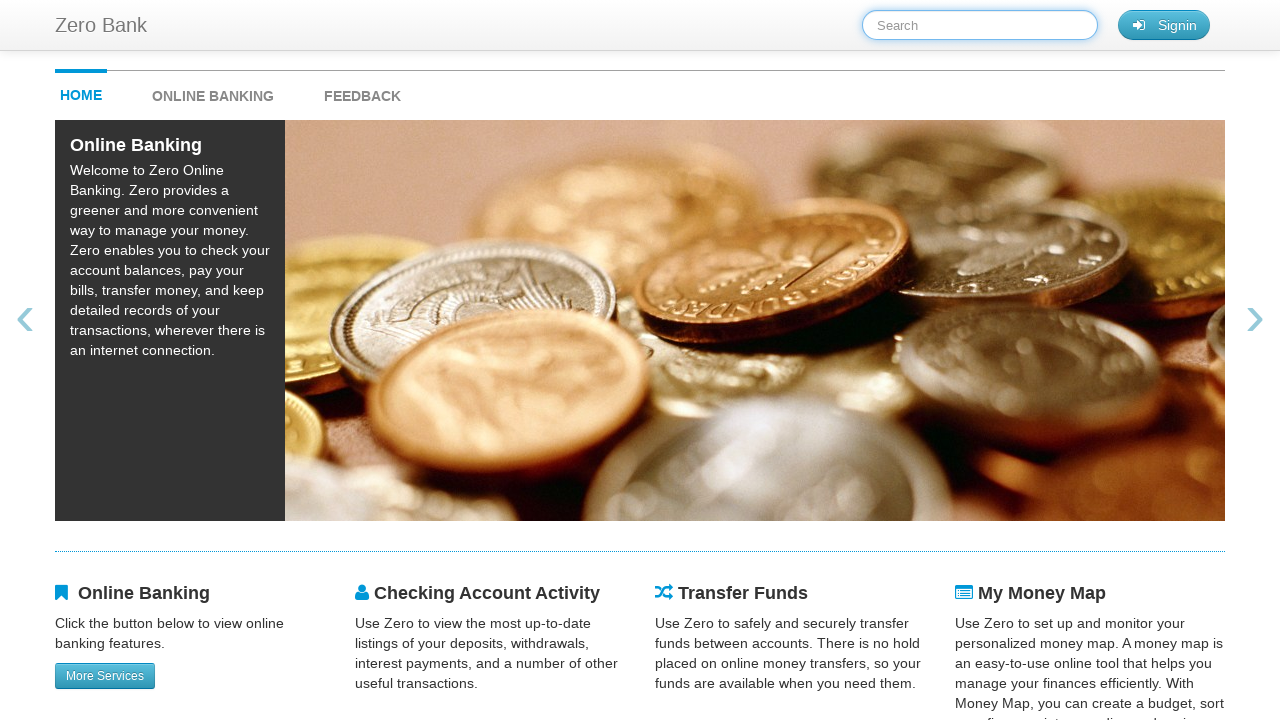

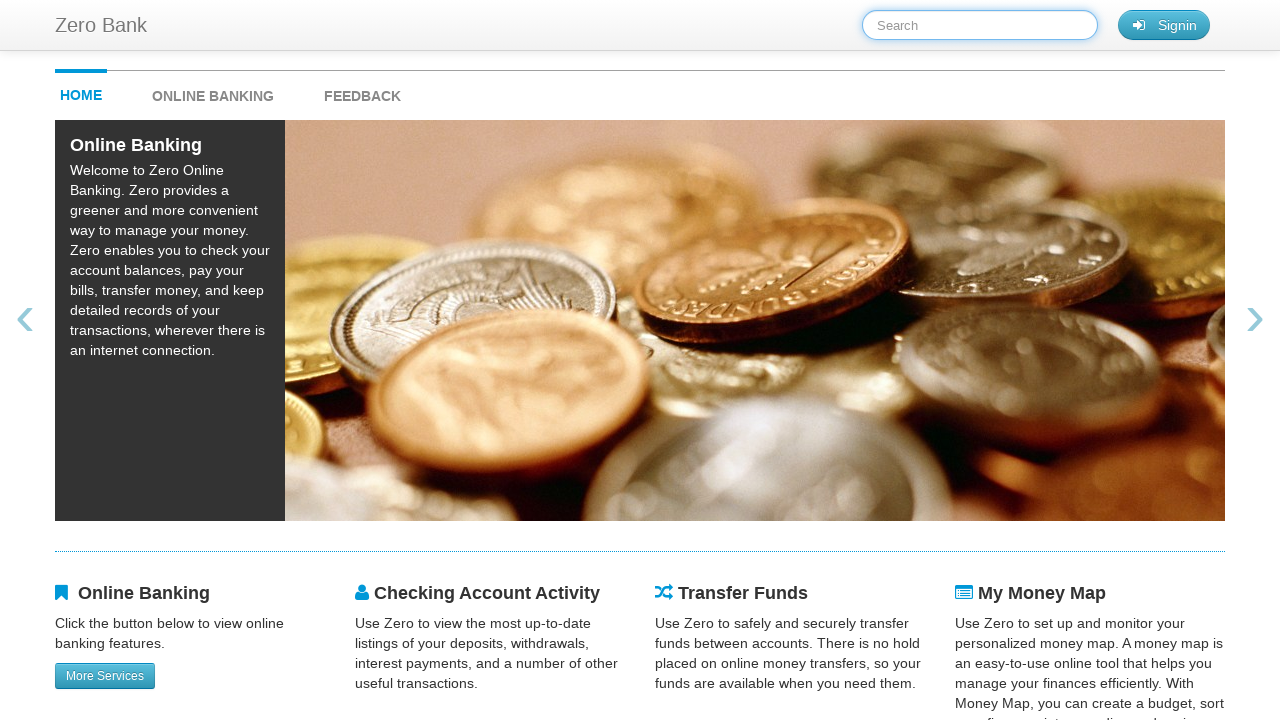